Navigates to RedBus website and takes a screenshot of the homepage

Starting URL: https://www.redbus.in/

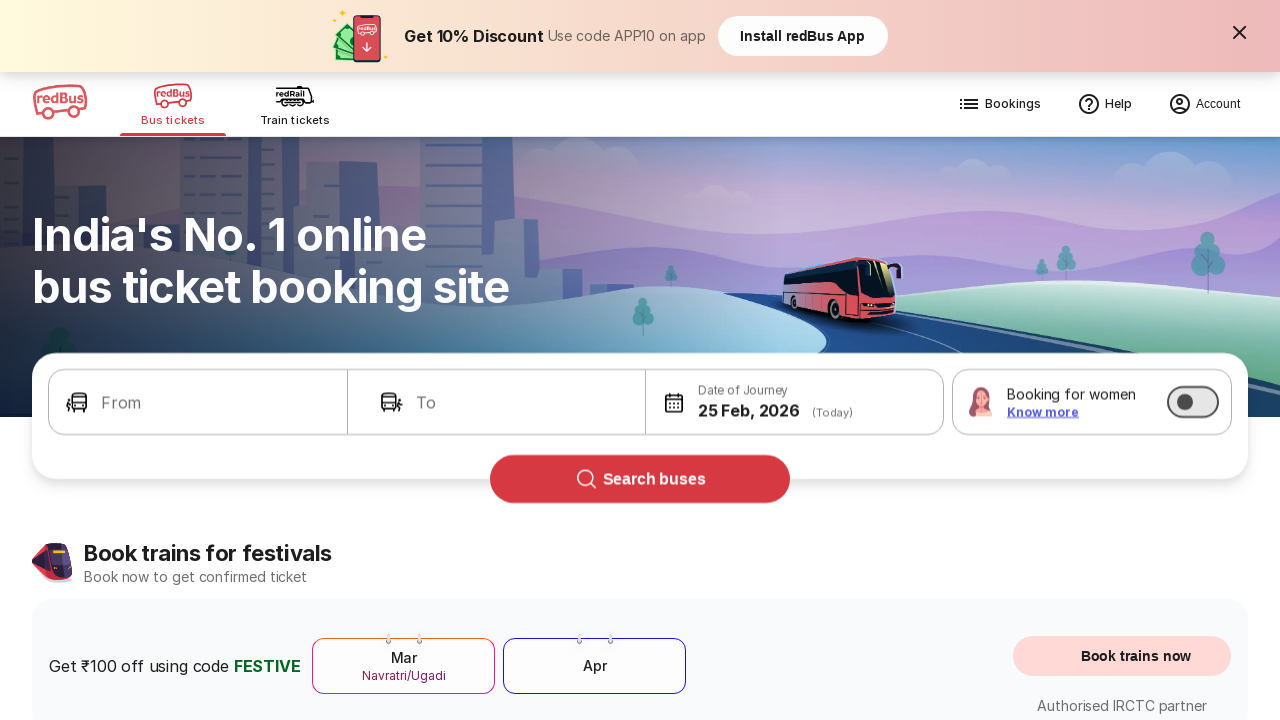

Navigated to RedBus homepage
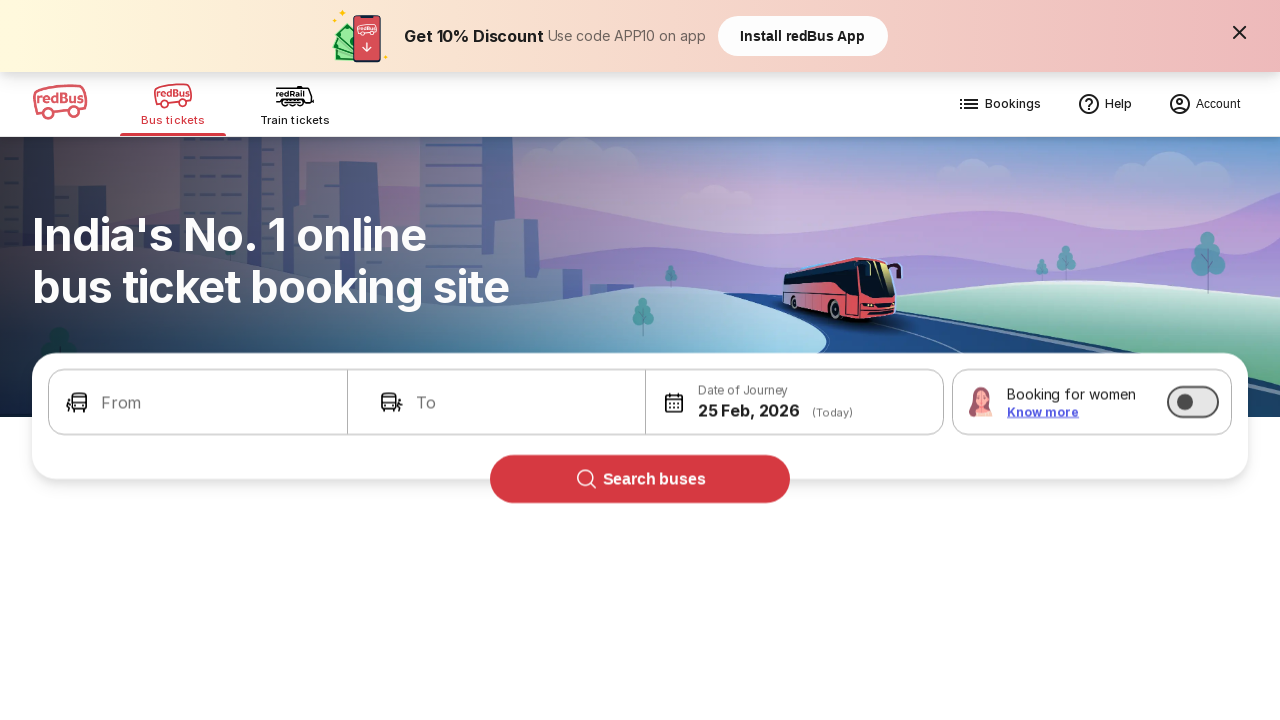

Took screenshot of the RedBus homepage
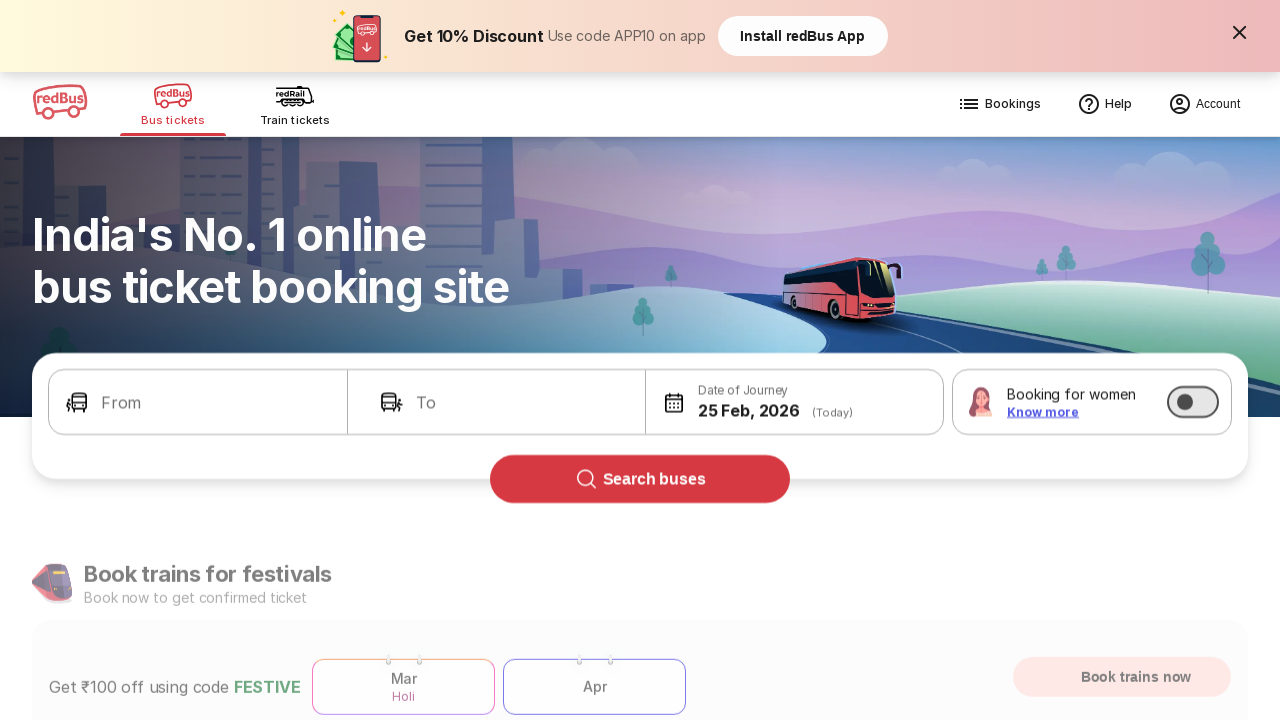

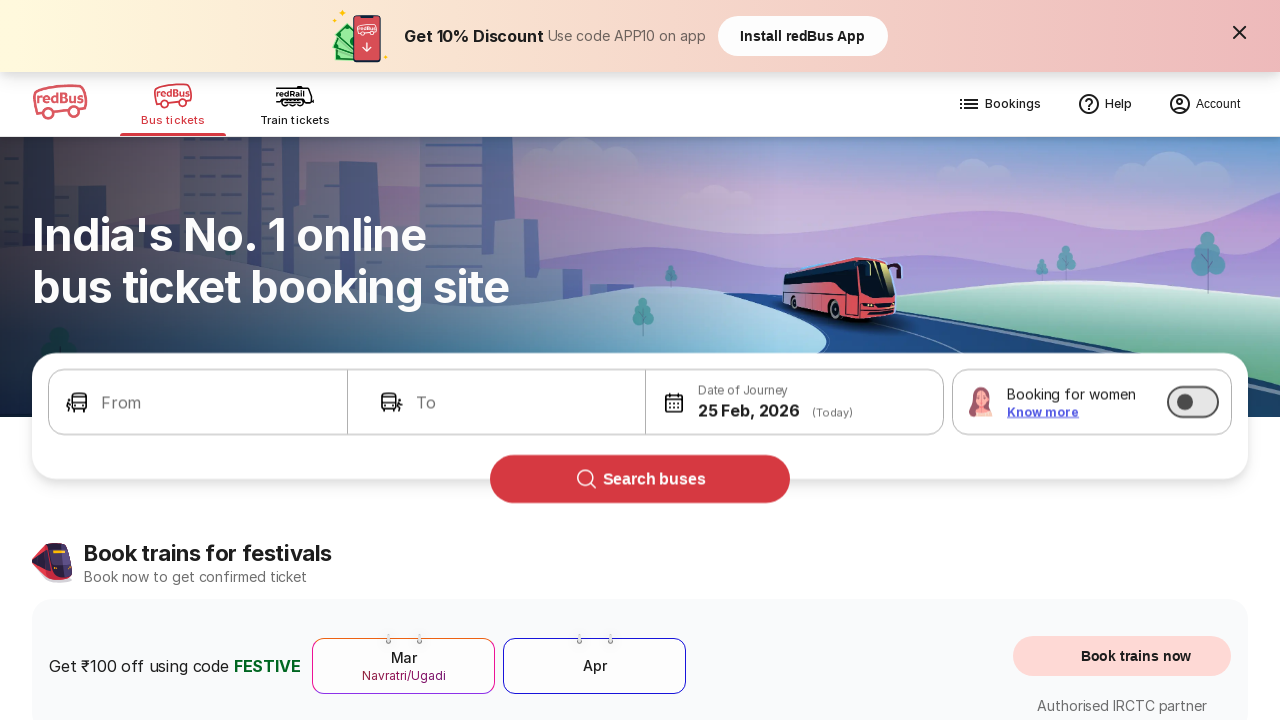